Demonstrates scrolling operations on a blog page - scrolling to bottom, to specific elements, and to specific positions

Starting URL: https://www.cnblogs.com/longronglang/

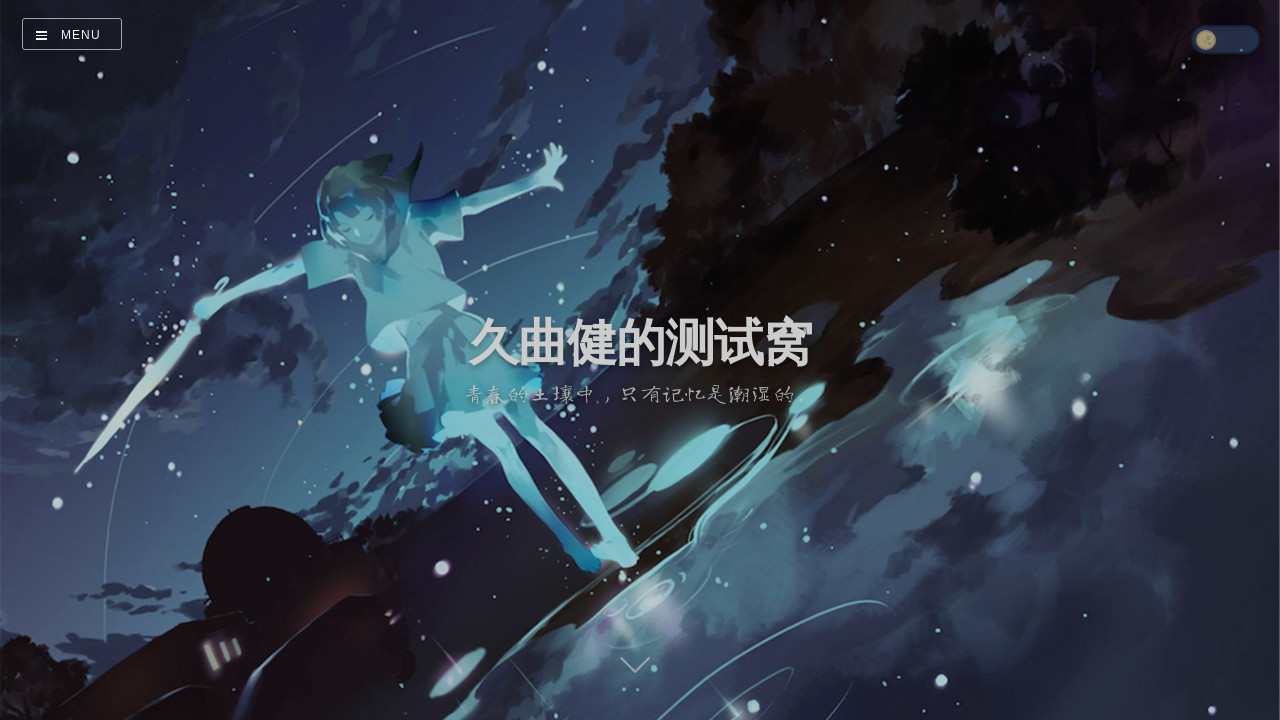

Waited for first article element to load
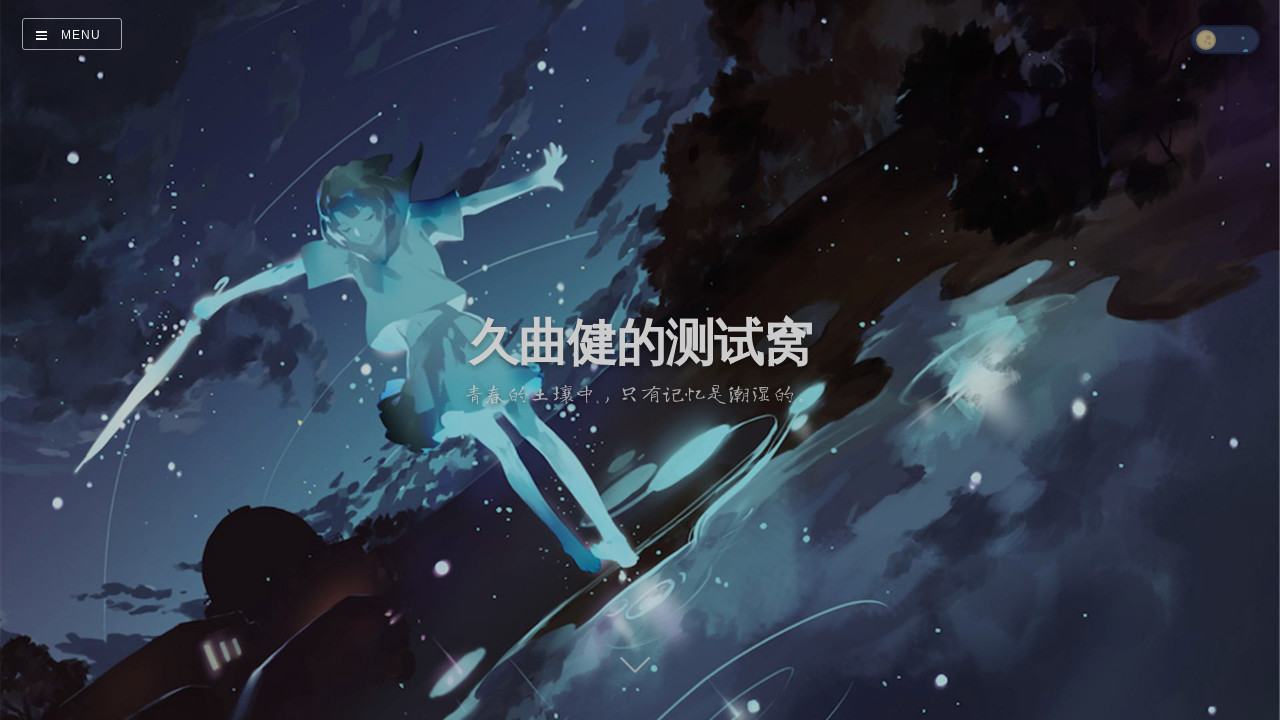

Located first article element
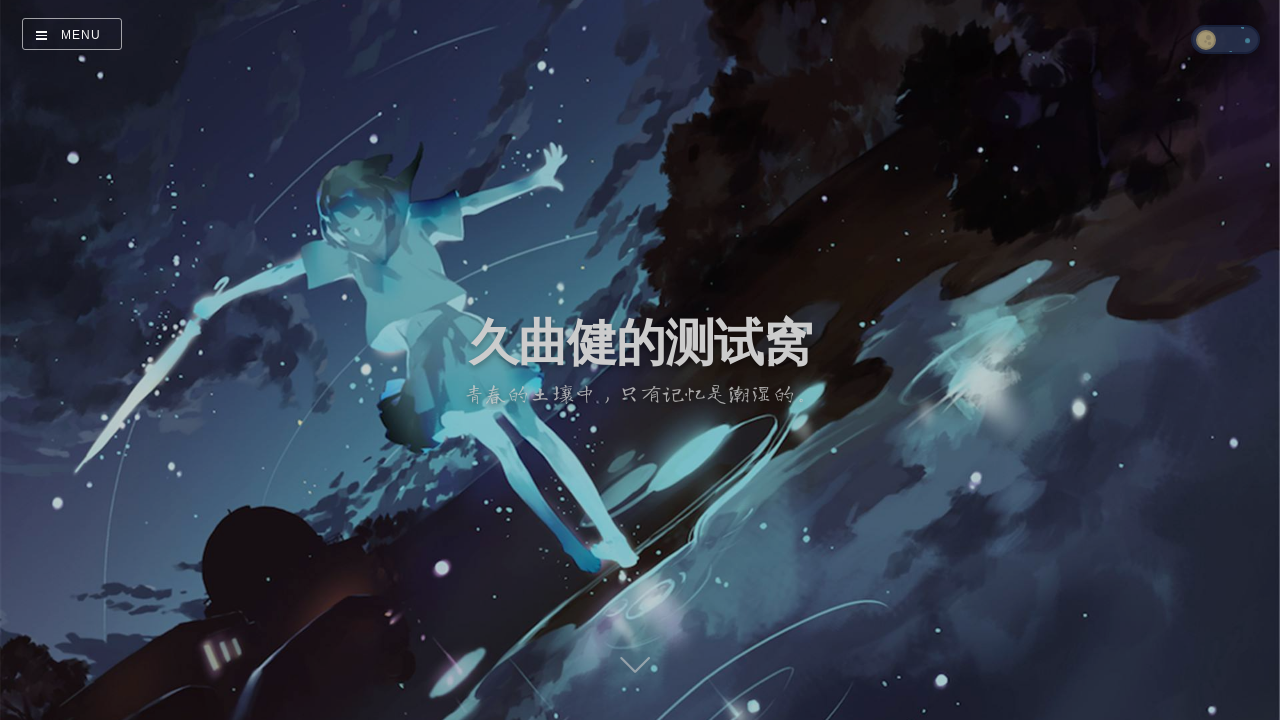

Scrolled to bottom of page
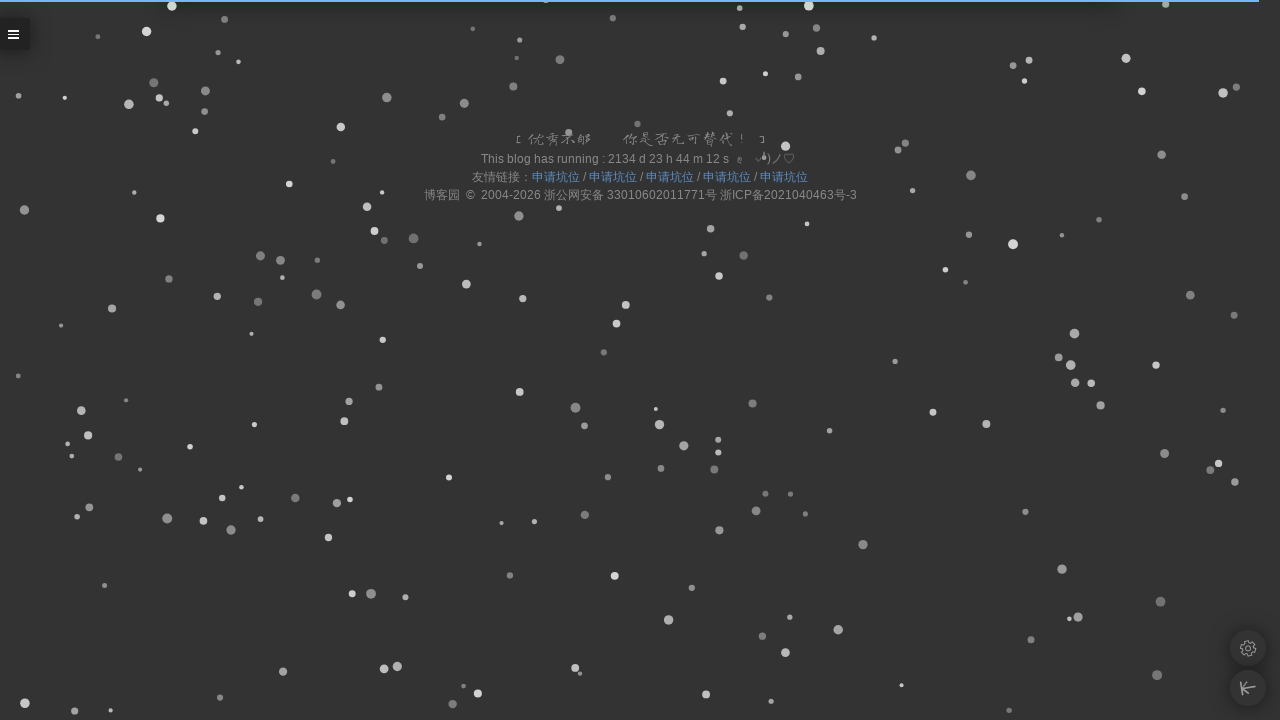

Waited for scroll animation to complete
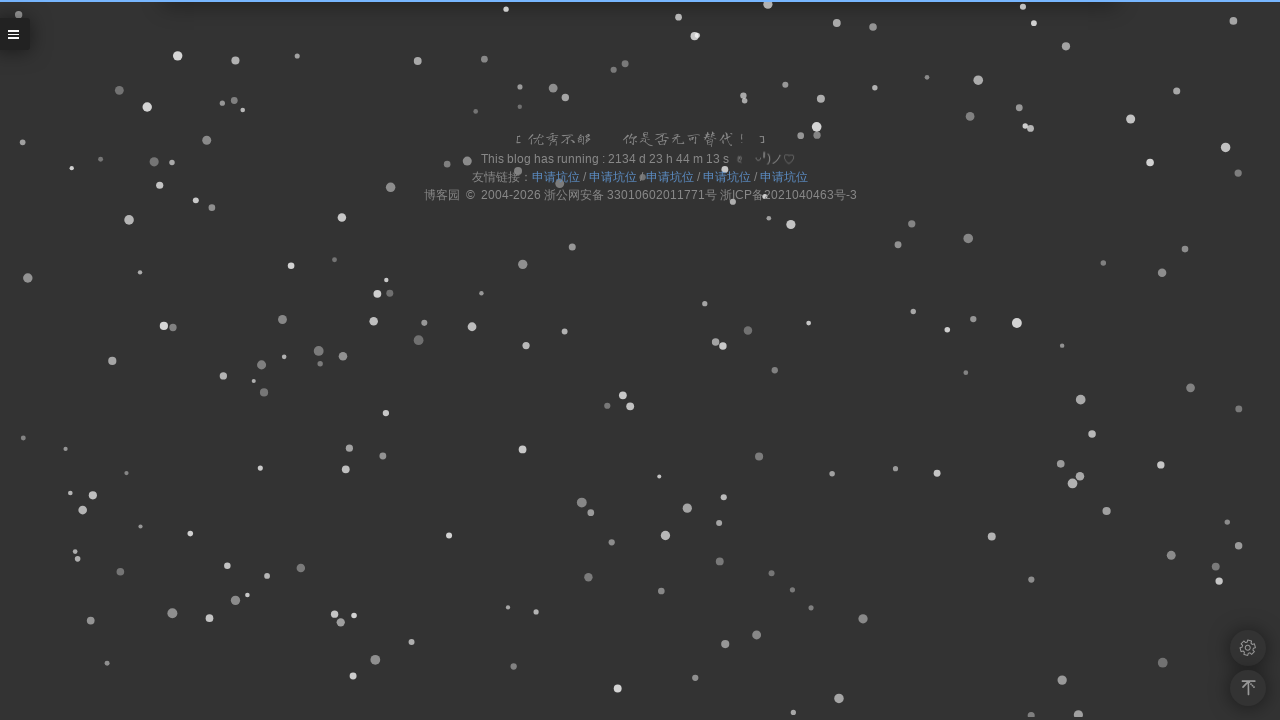

Scrolled first article element into view at top of page
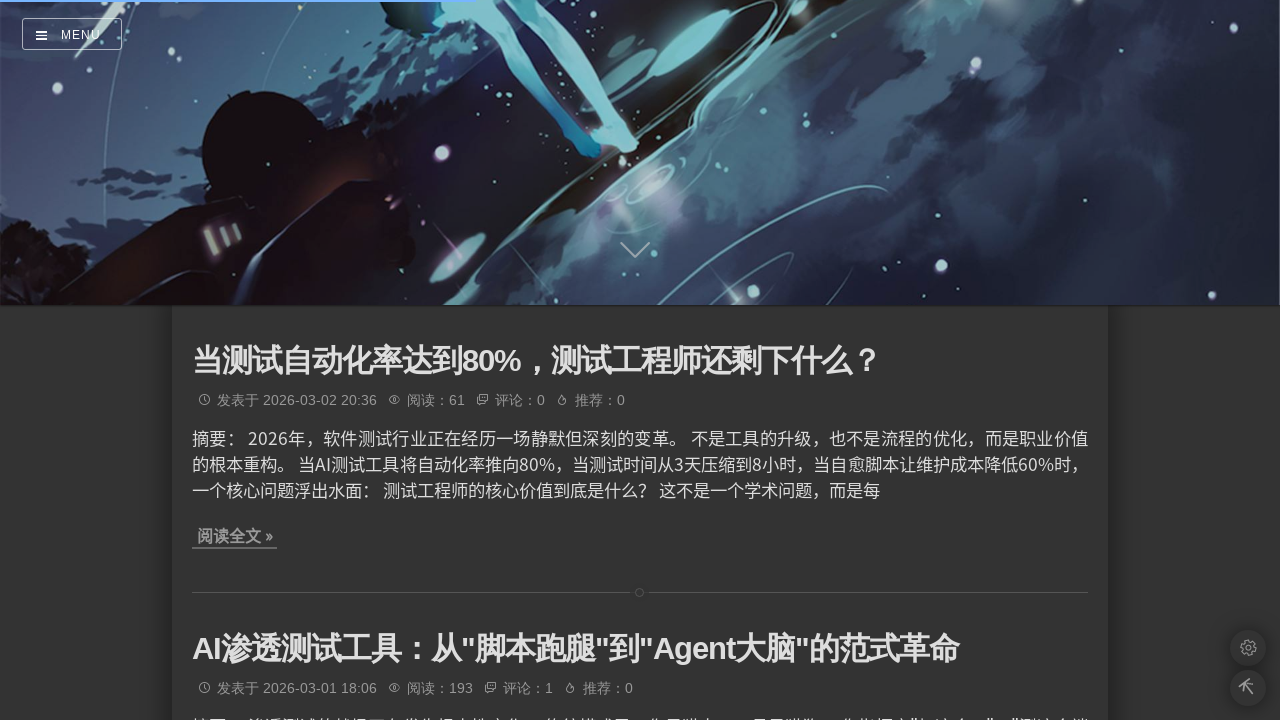

Waited for scroll animation to complete
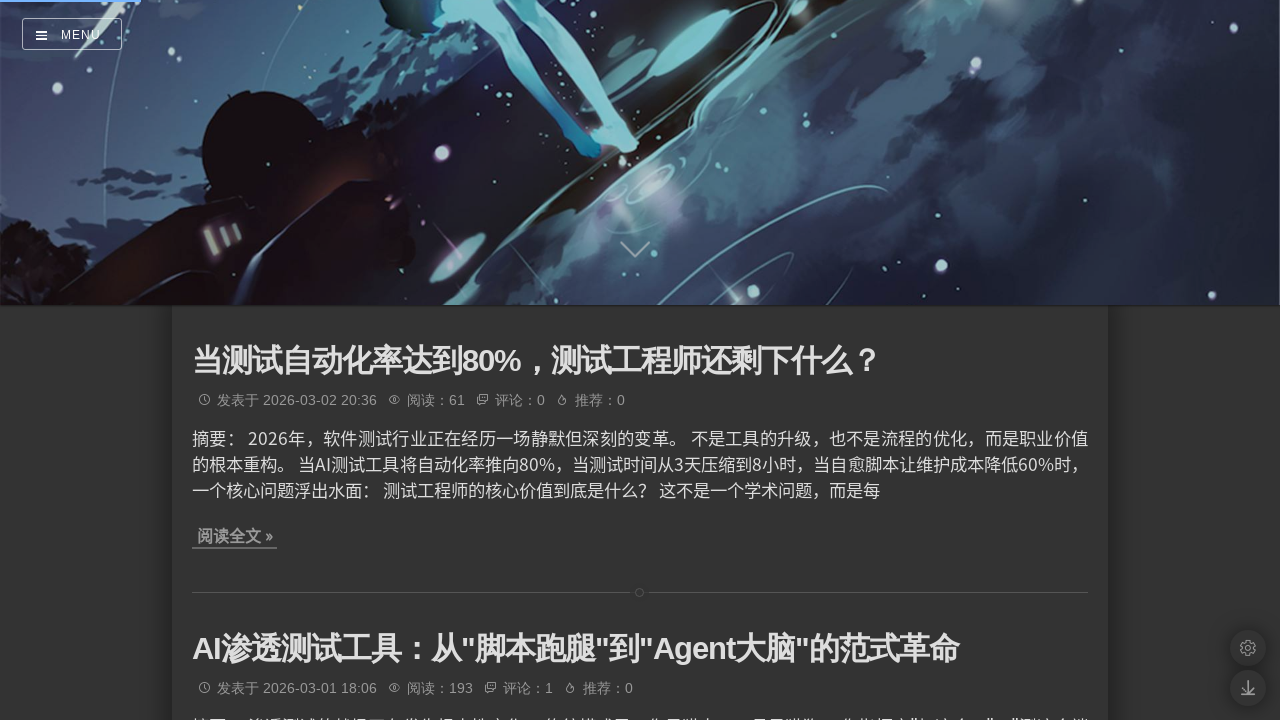

Scrolled to specific position (200, 1000)
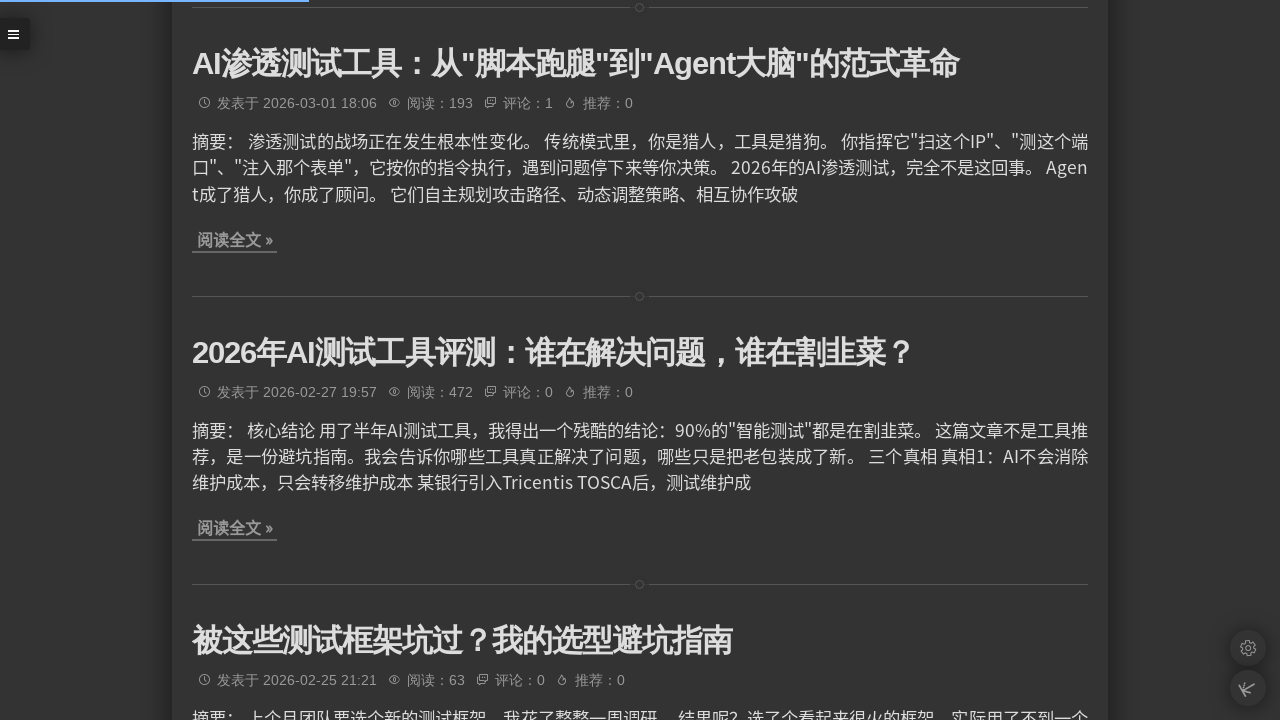

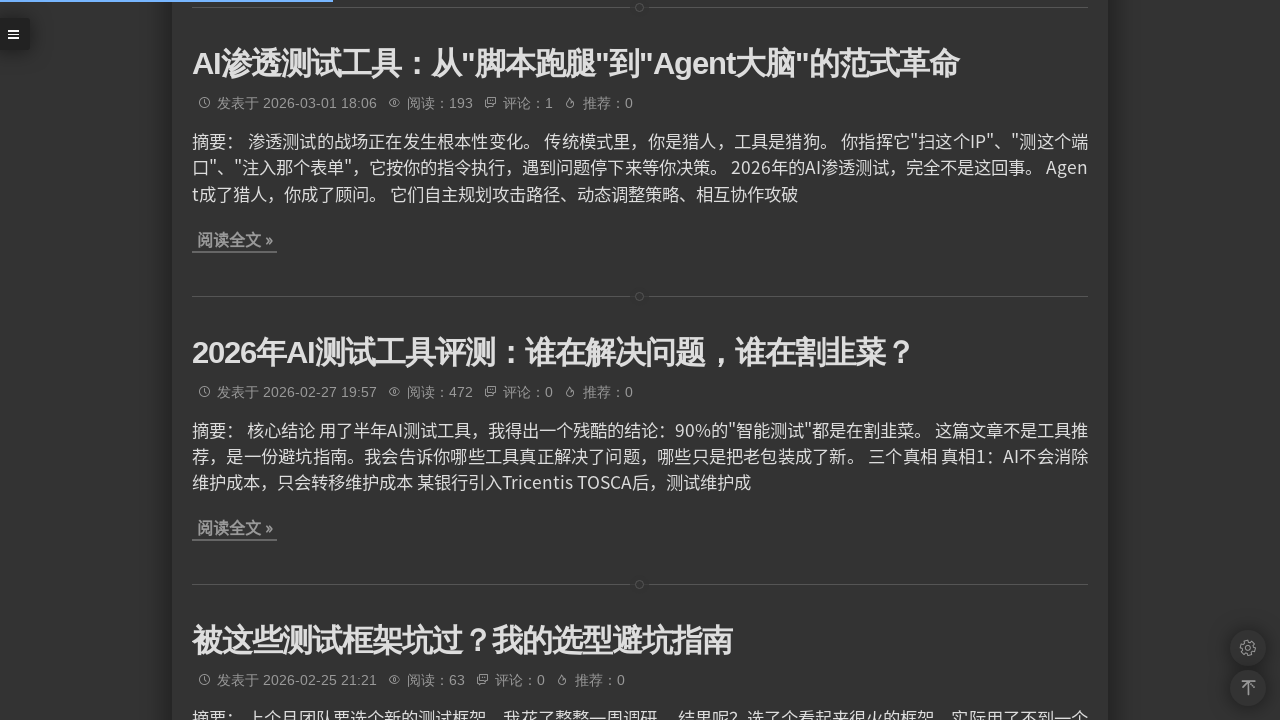